Tests zooming the page to 80% using JavaScript to modify body style

Starting URL: https://the-internet.herokuapp.com/

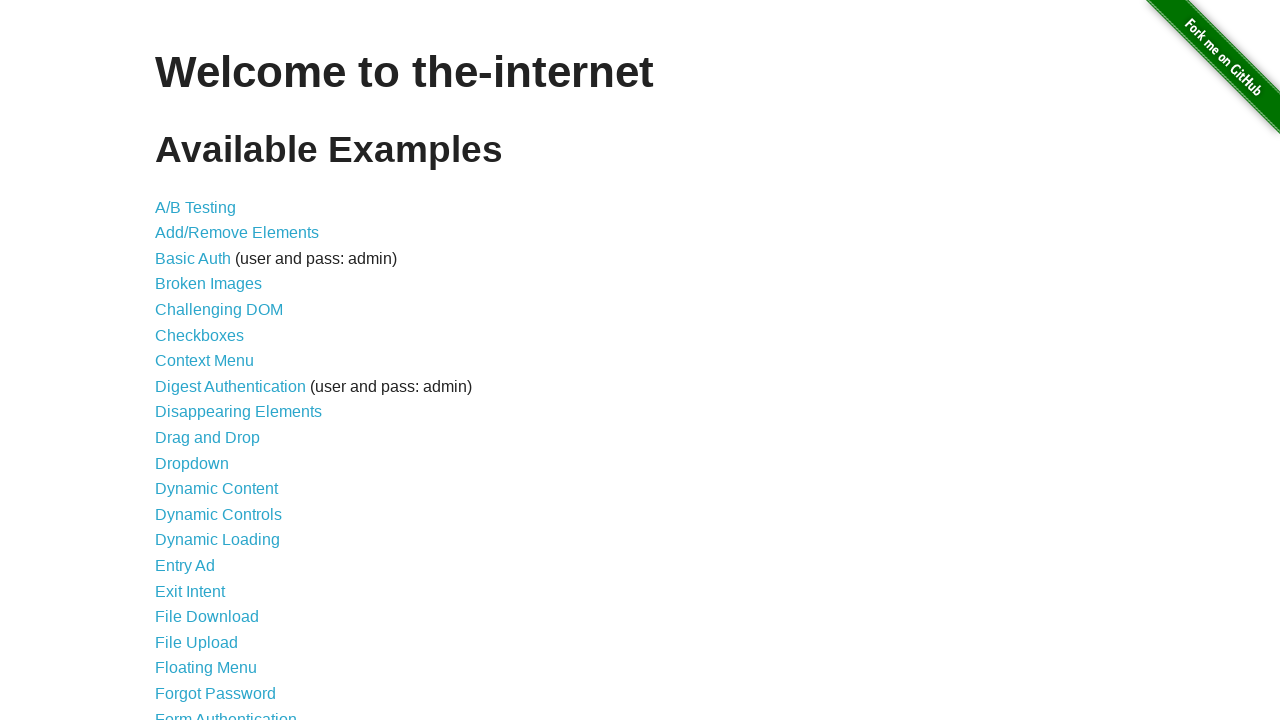

Navigated to the-internet.herokuapp.com
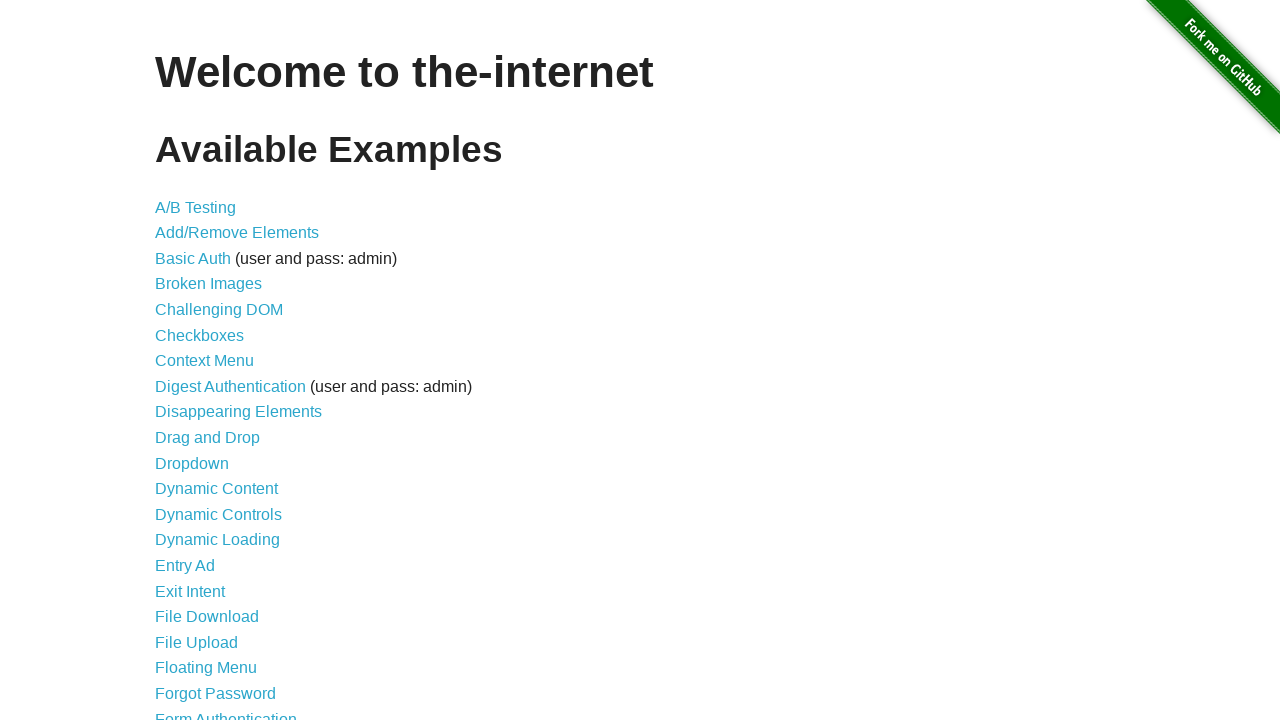

Zoomed page to 80% using JavaScript
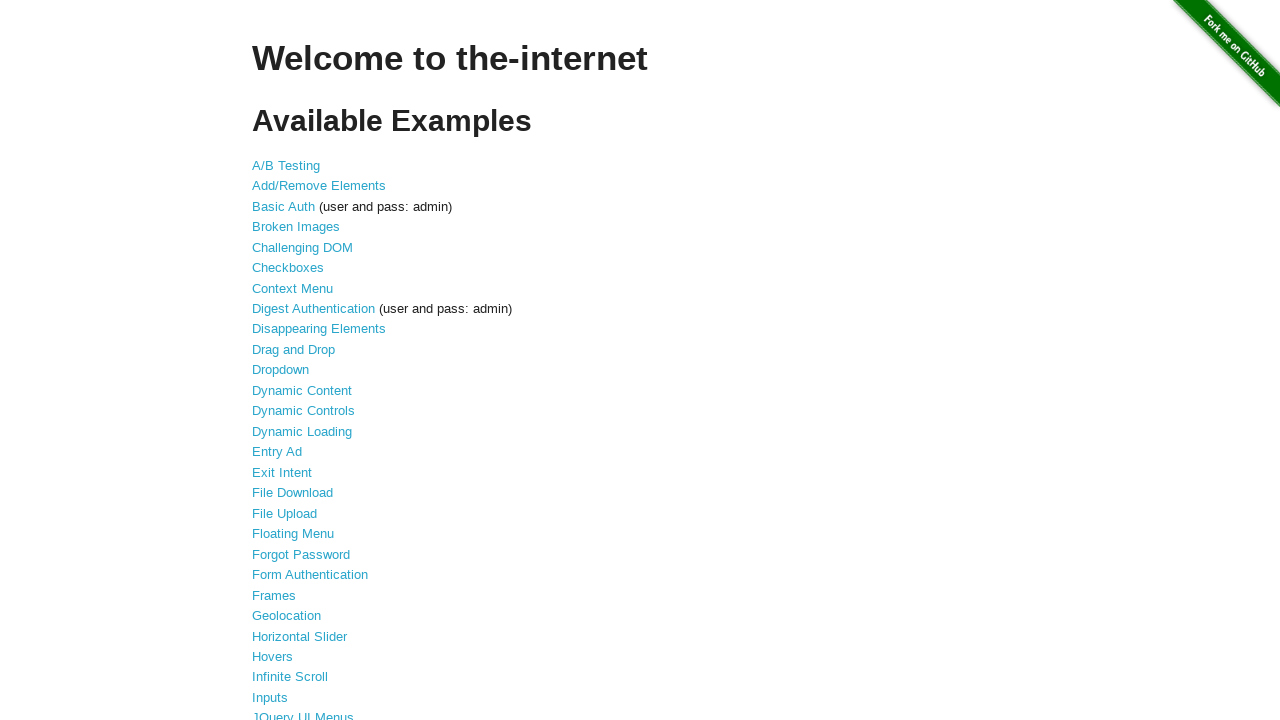

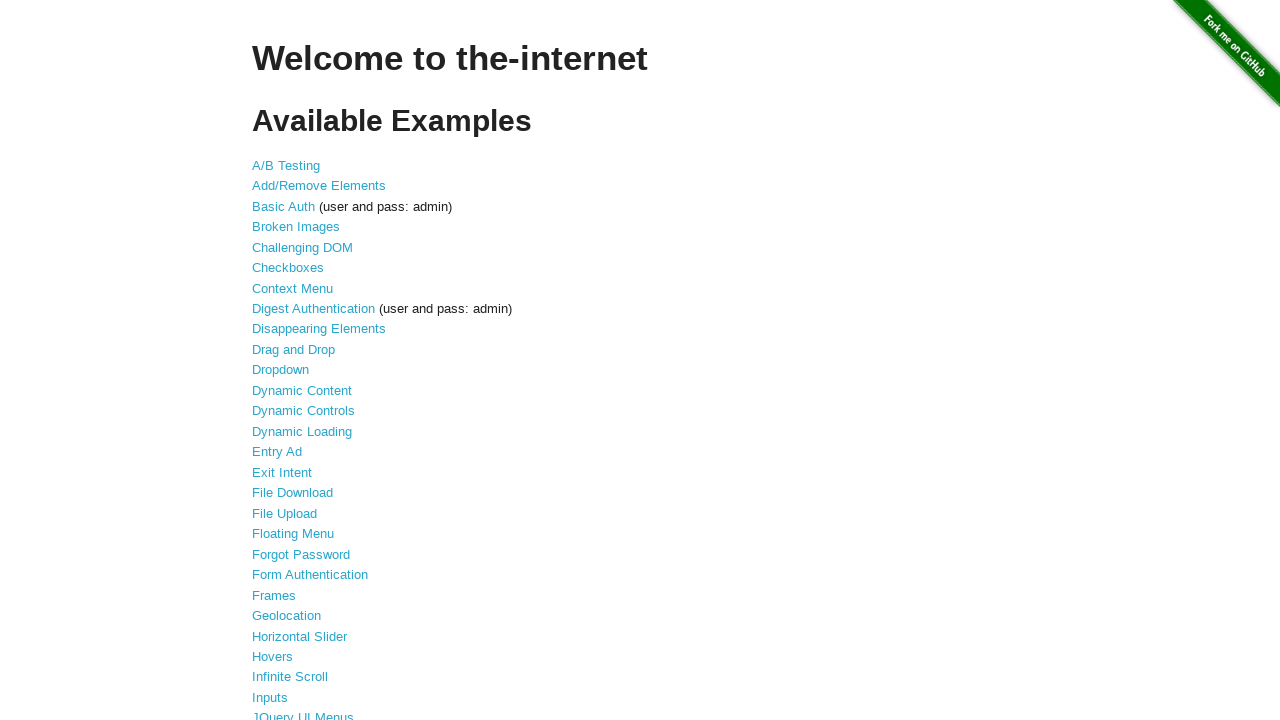